Tests that the browser back button works correctly with filter navigation

Starting URL: https://demo.playwright.dev/todomvc

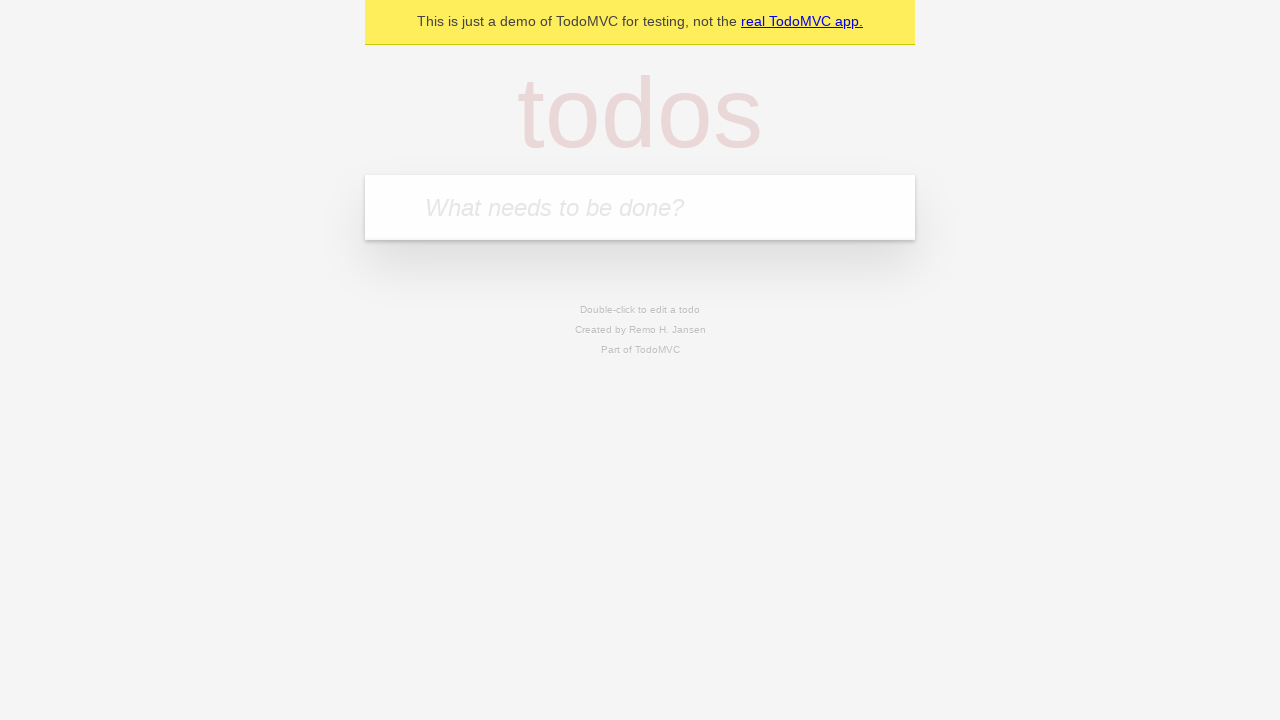

Filled new todo field with 'buy some cheese' on .new-todo
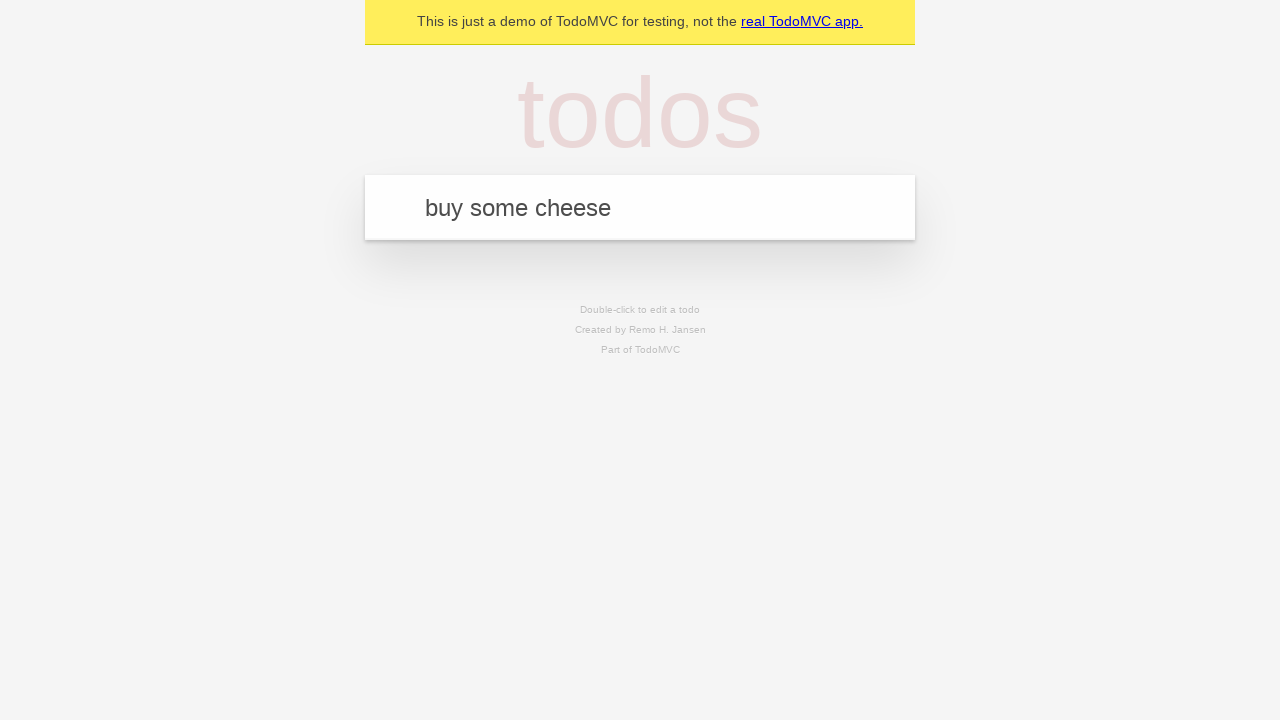

Pressed Enter to add 'buy some cheese' todo on .new-todo
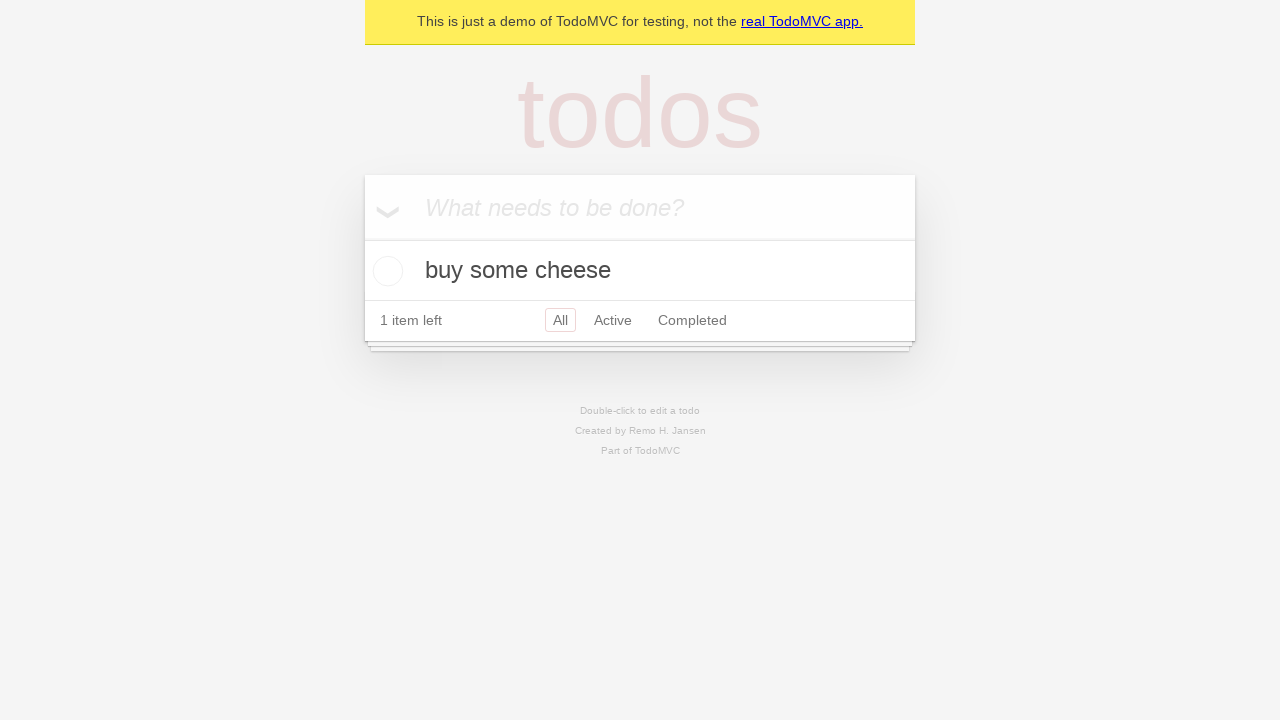

Filled new todo field with 'feed the cat' on .new-todo
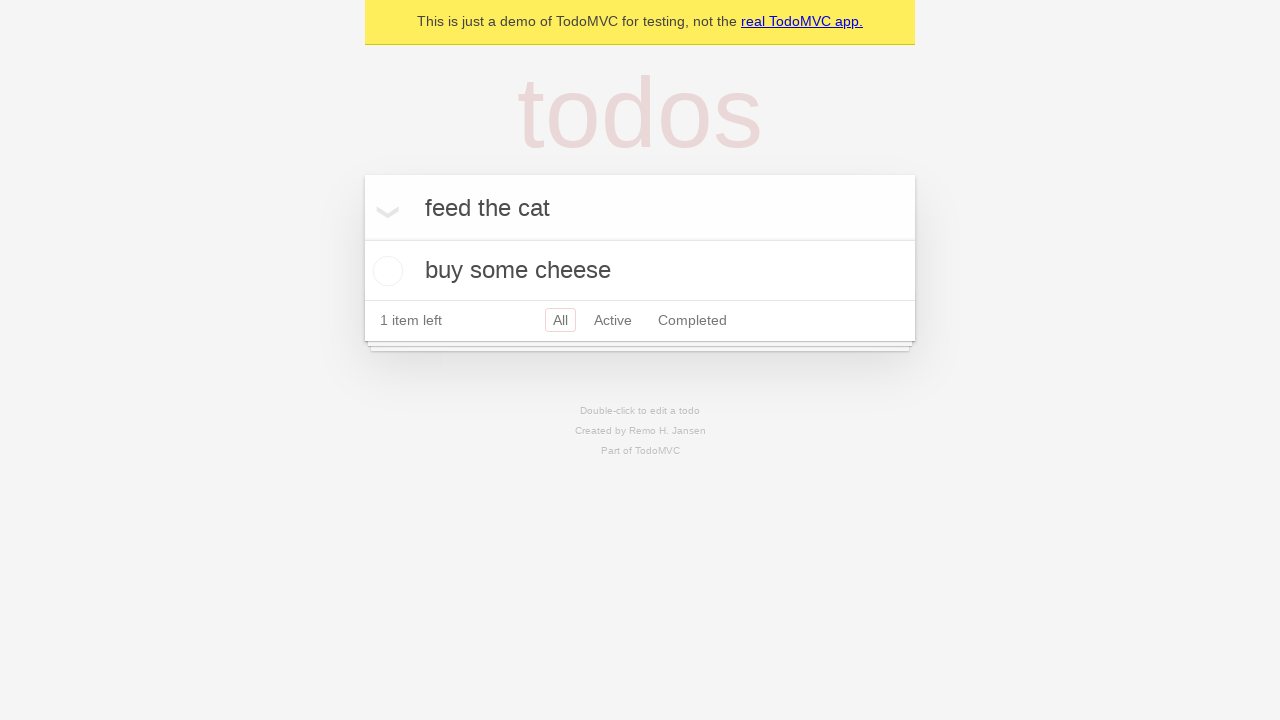

Pressed Enter to add 'feed the cat' todo on .new-todo
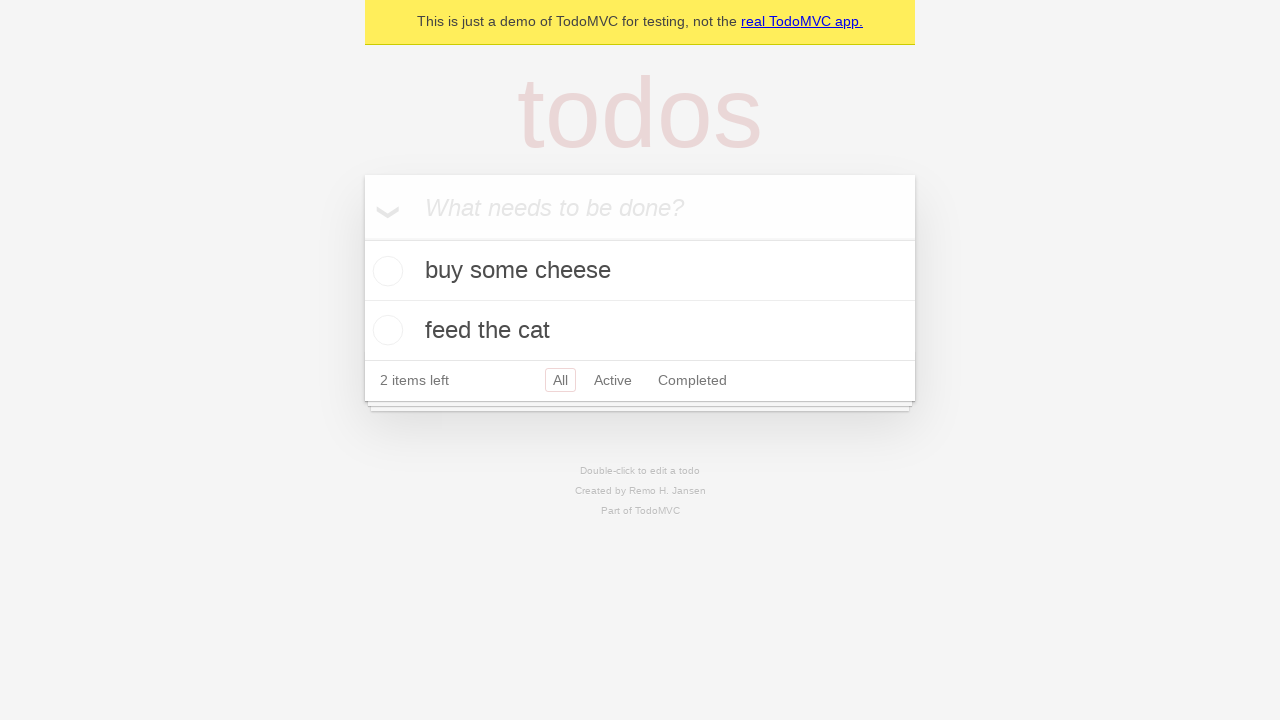

Filled new todo field with 'book a doctors appointment' on .new-todo
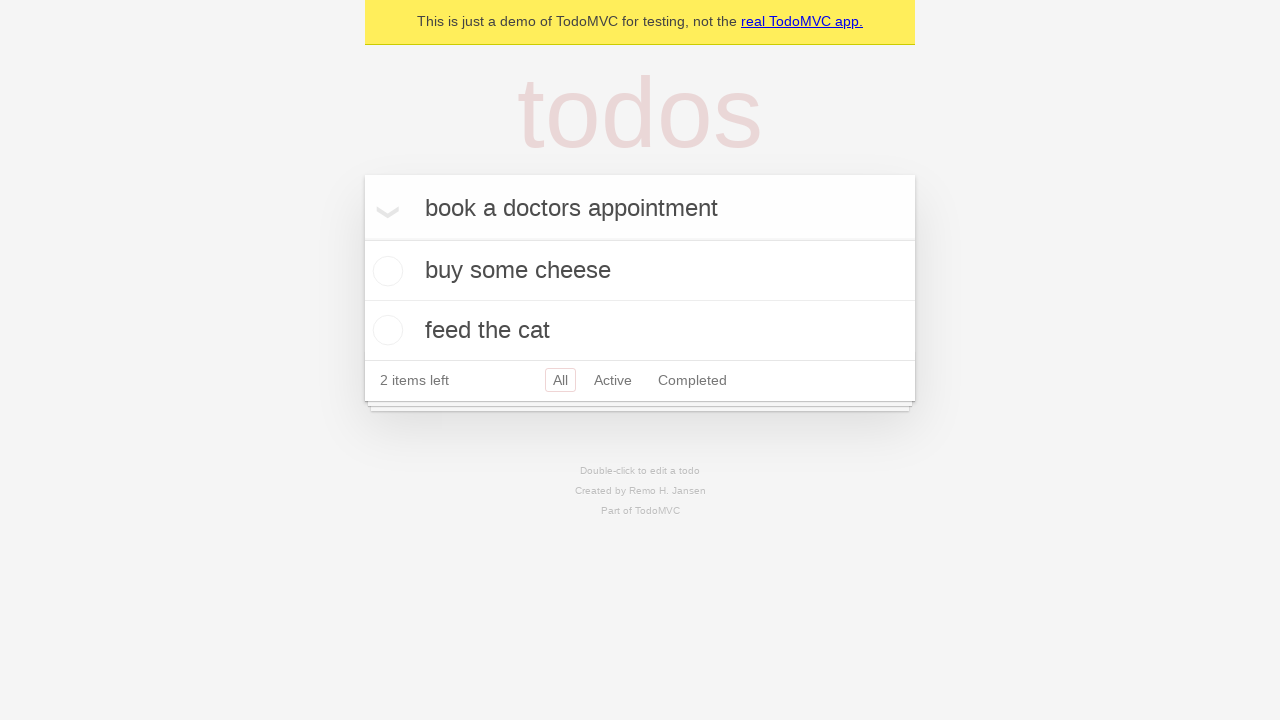

Pressed Enter to add 'book a doctors appointment' todo on .new-todo
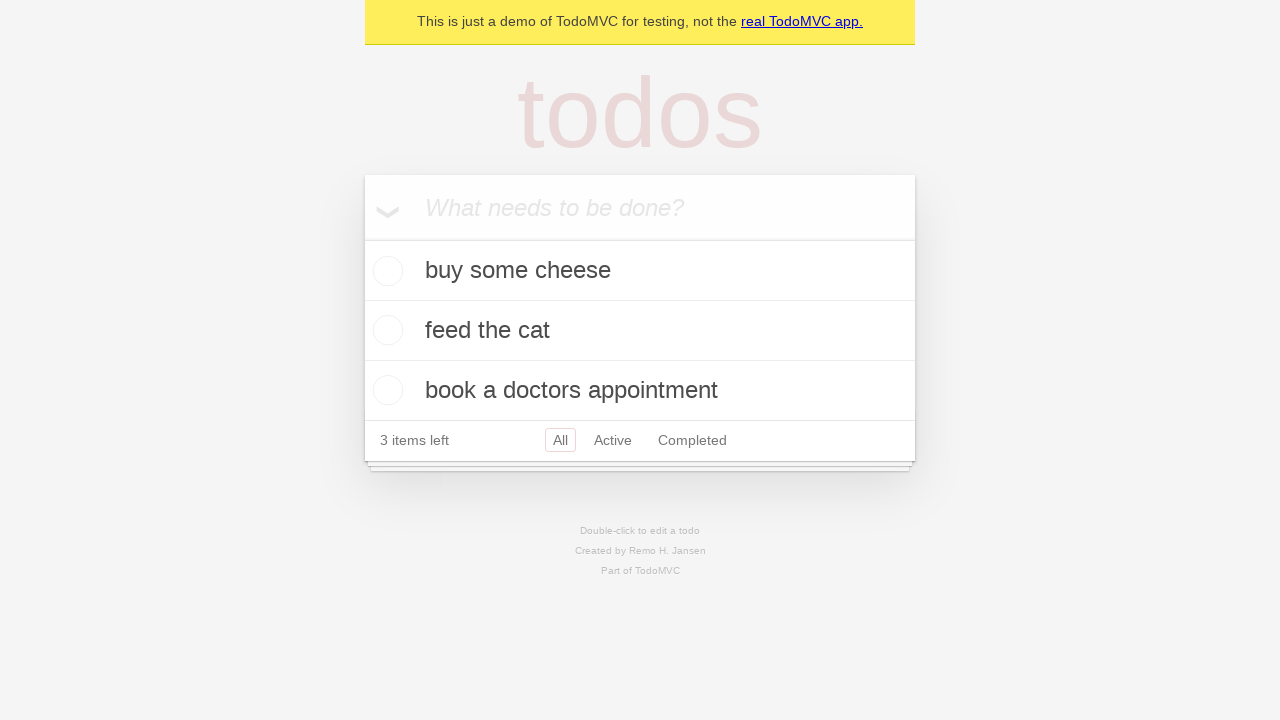

Checked the second todo item as completed at (385, 330) on .todo-list li .toggle >> nth=1
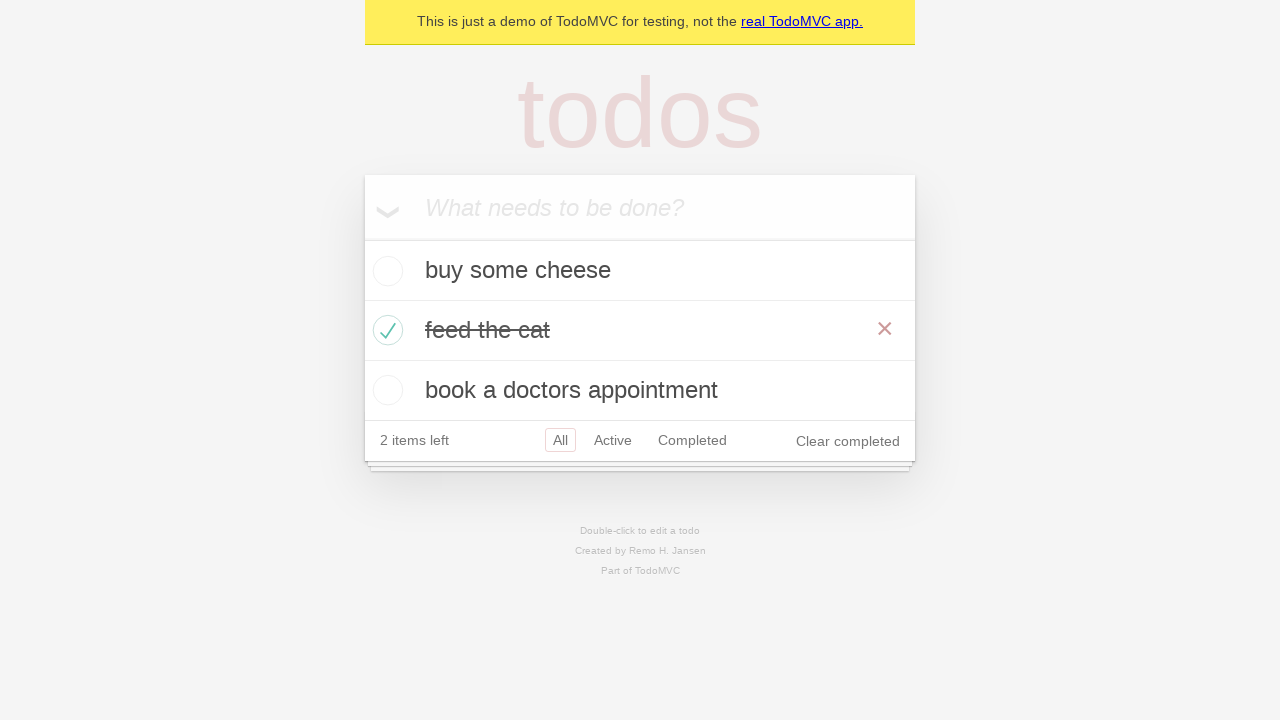

Clicked 'All' filter to show all todos at (560, 440) on .filters >> text=All
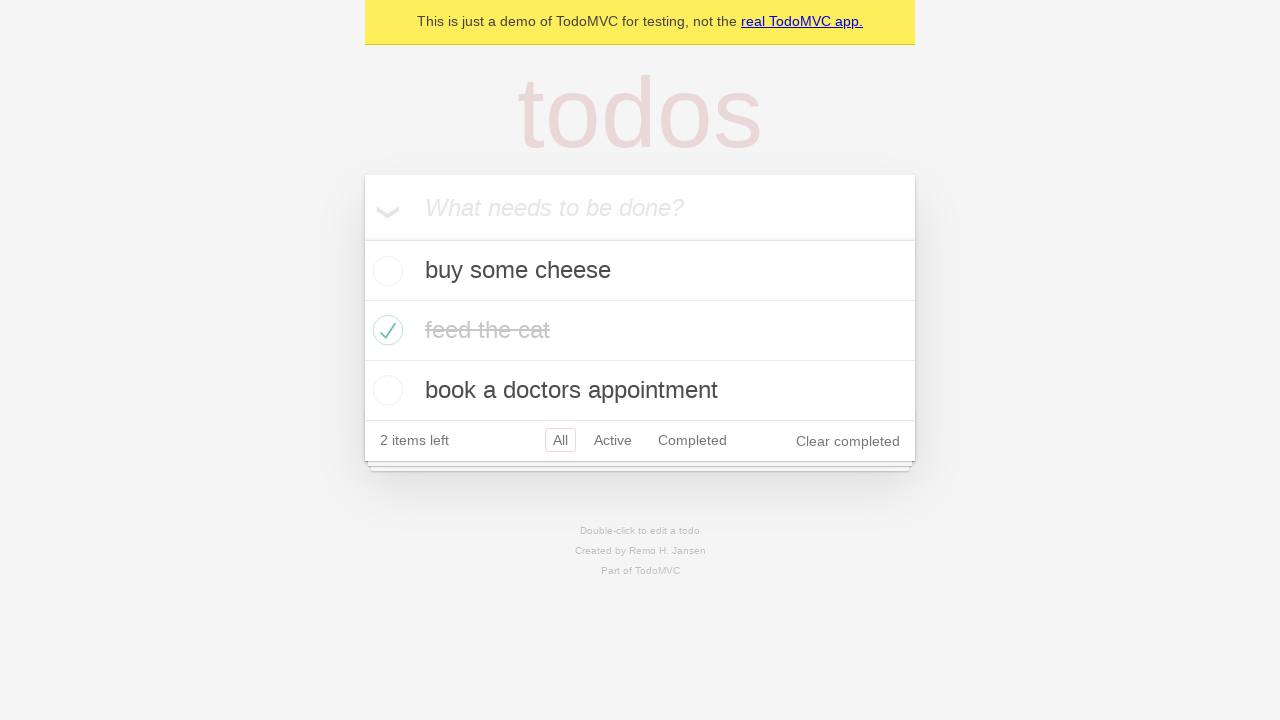

Clicked 'Active' filter to show active todos only at (613, 440) on .filters >> text=Active
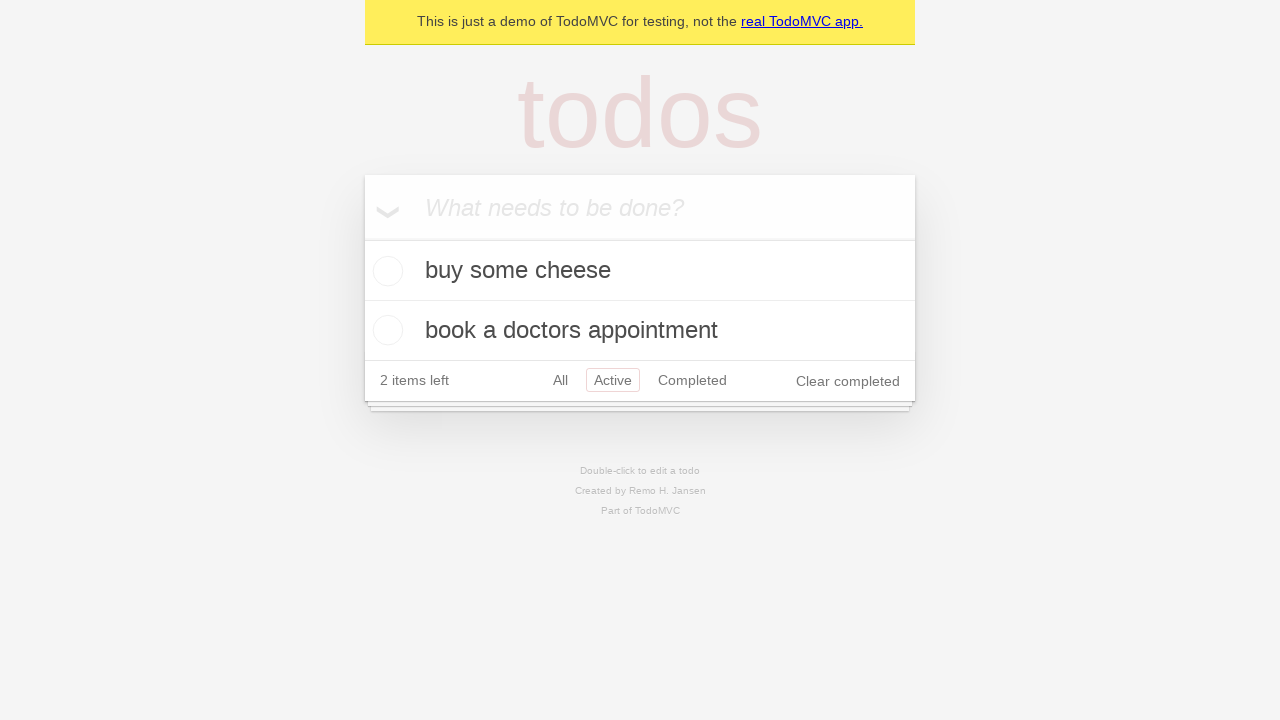

Clicked 'Completed' filter to show completed todos only at (692, 380) on .filters >> text=Completed
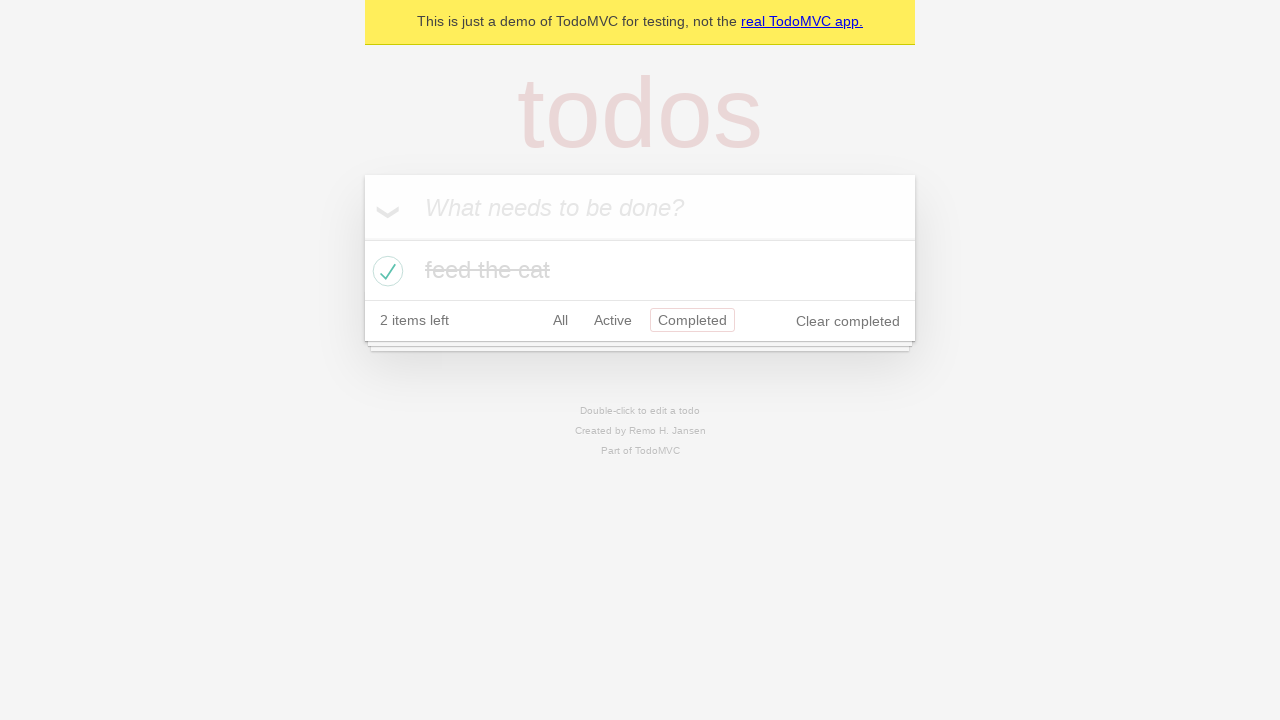

Navigated back from Completed filter to Active filter
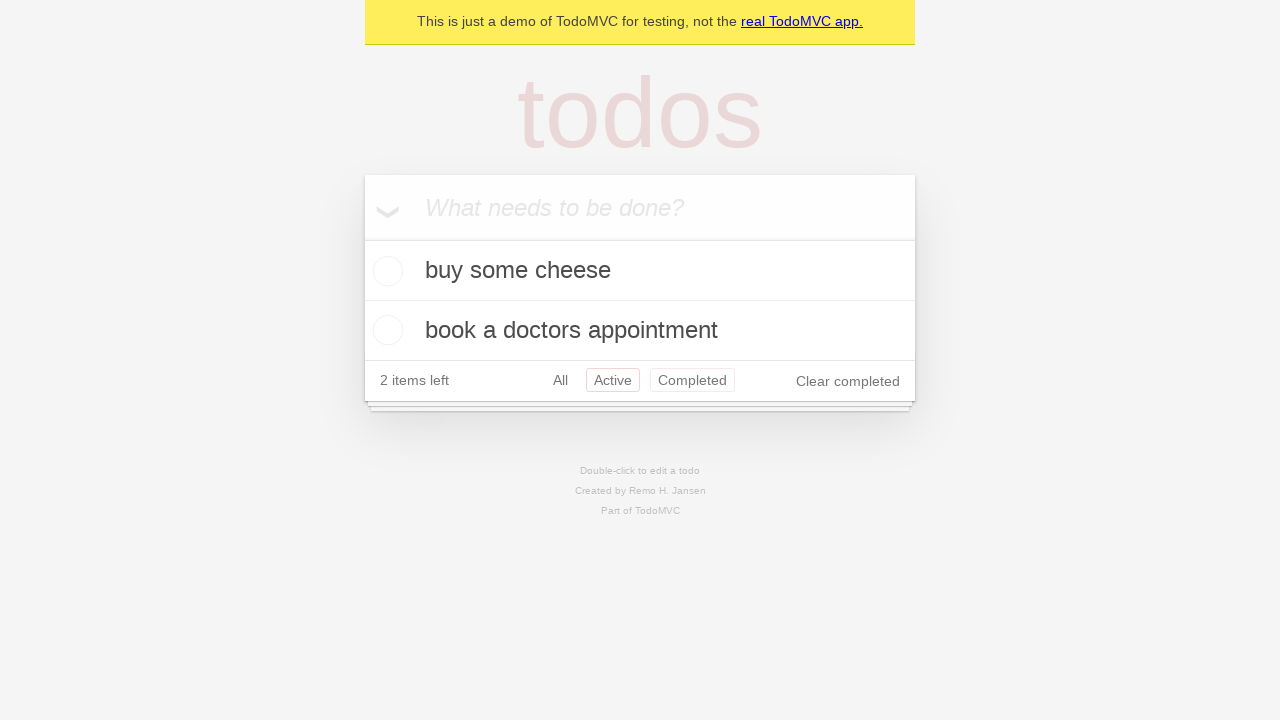

Navigated back from Active filter to All filter
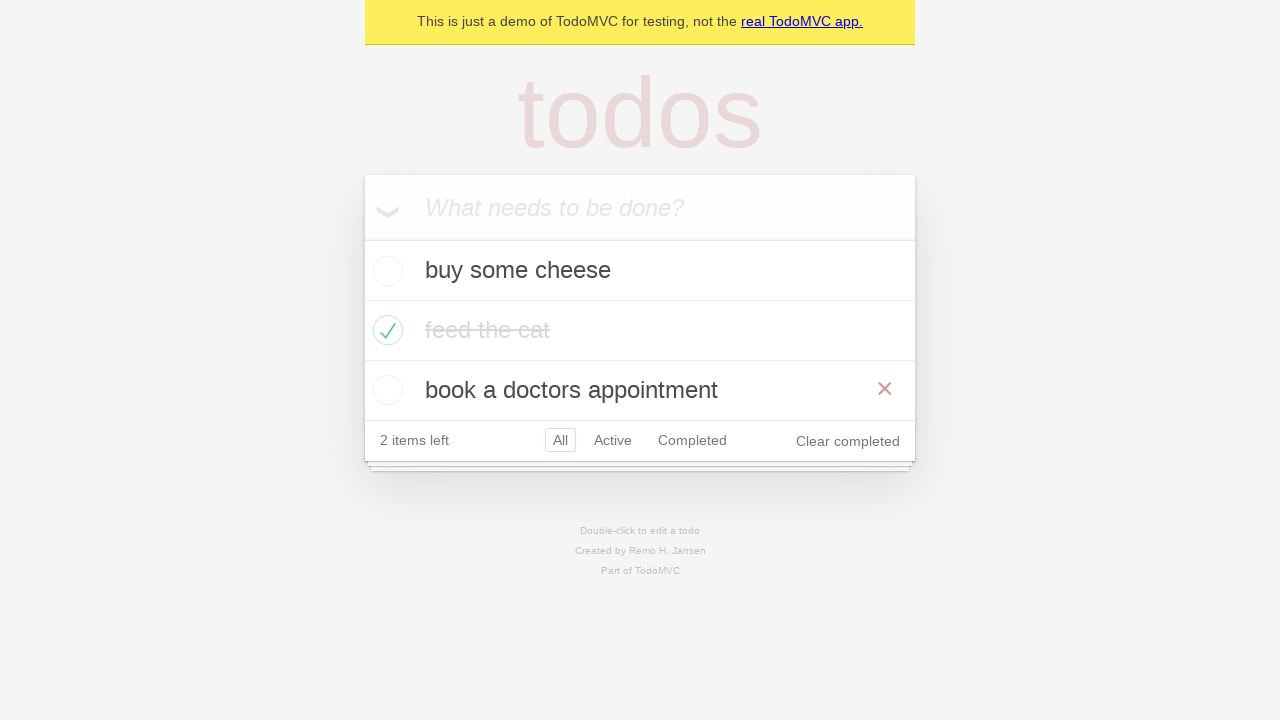

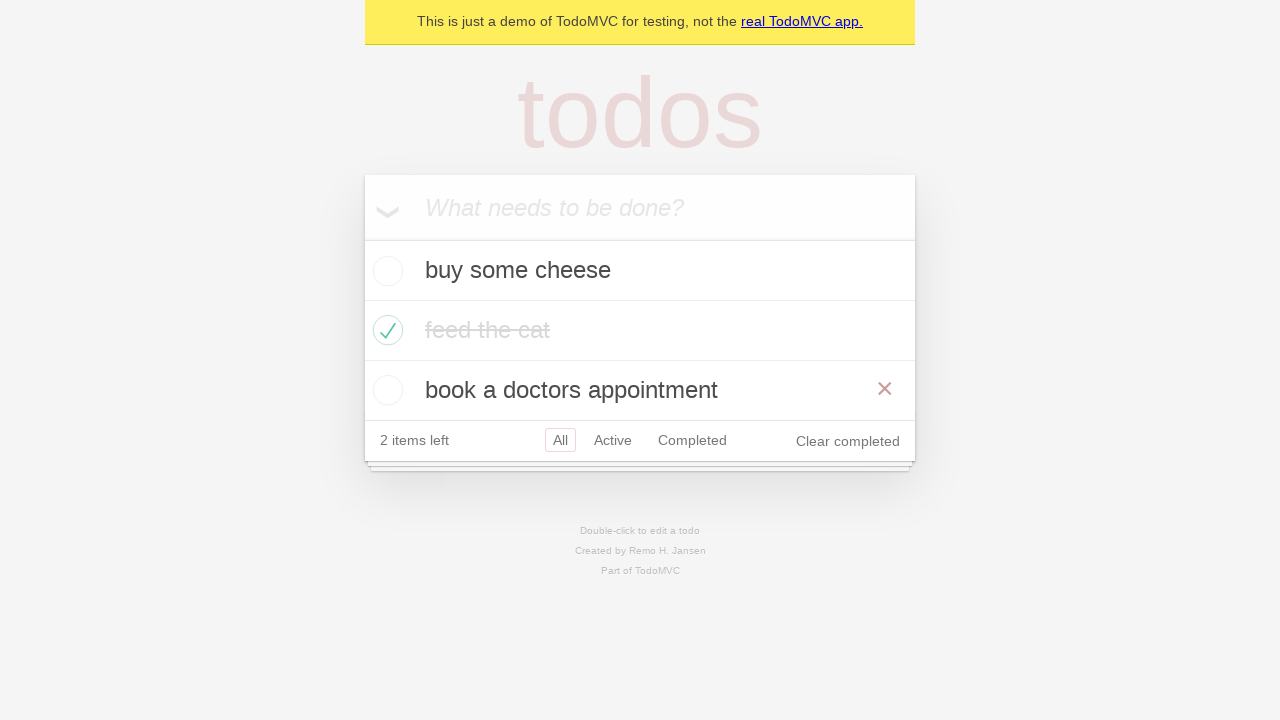